Tests radio button interaction by clicking different radio button options on W3Schools

Starting URL: https://www.w3schools.com/howto/howto_css_custom_checkbox.asp

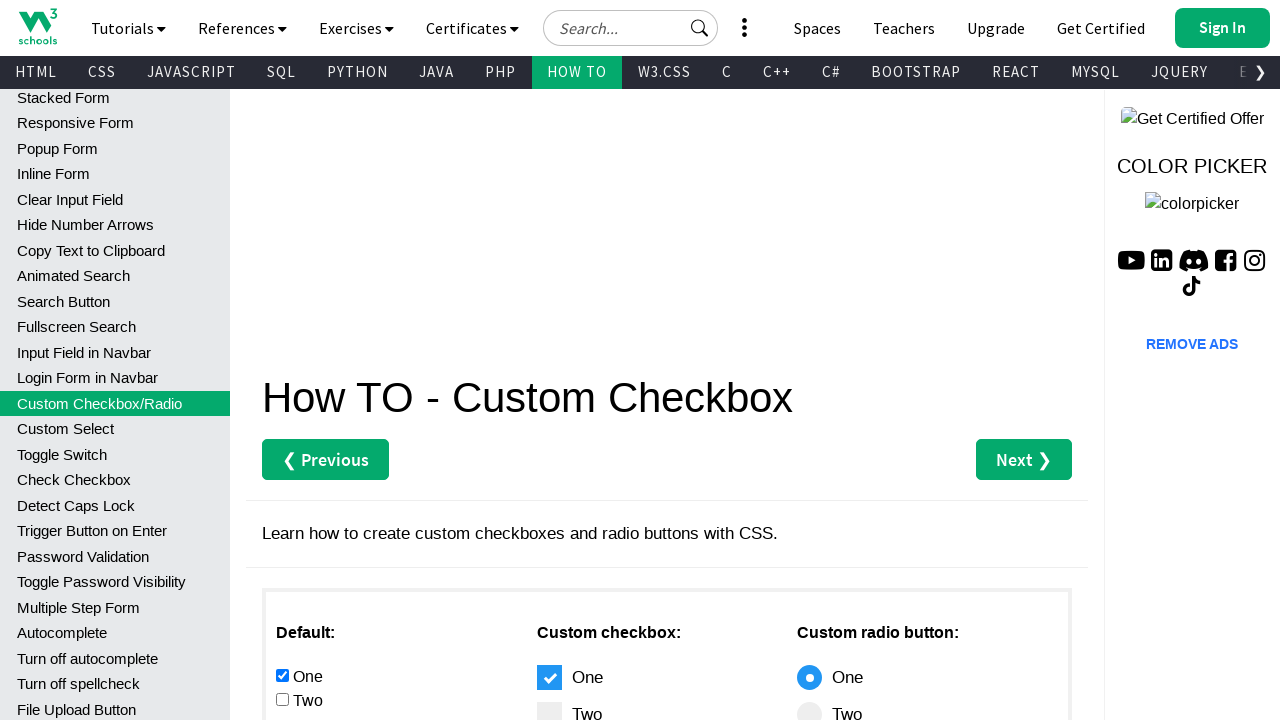

Waited for first radio button to load
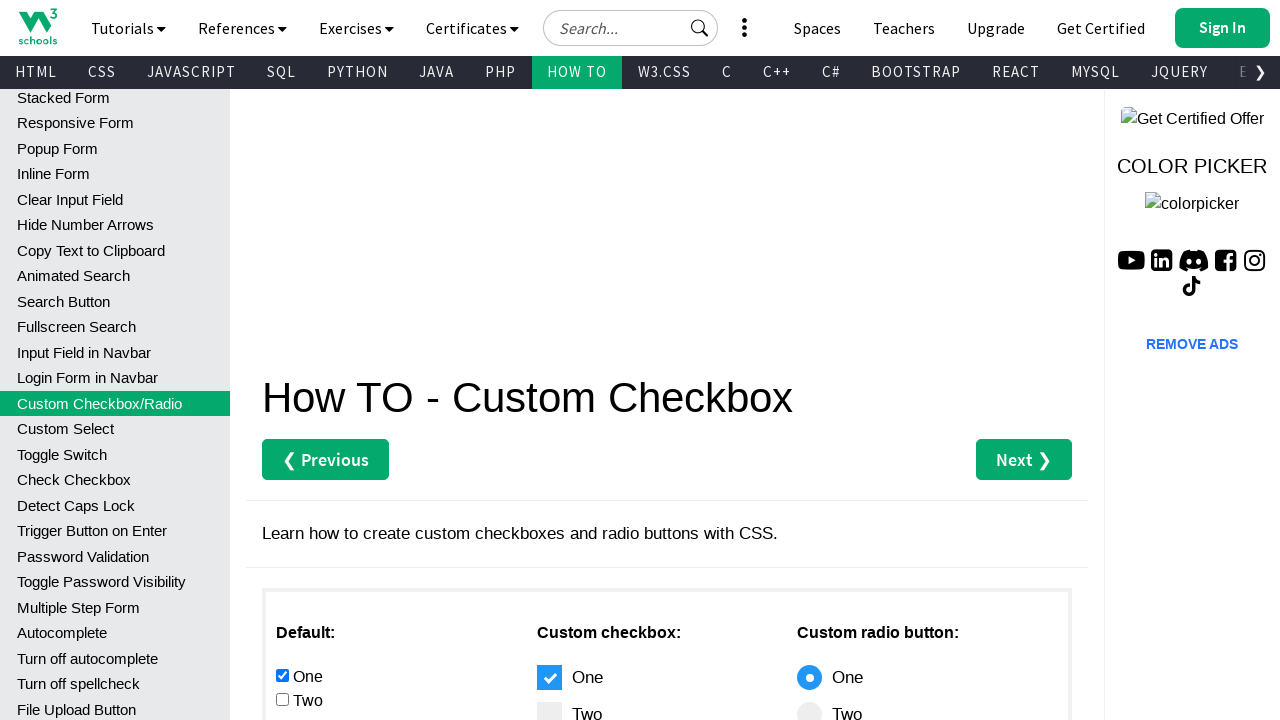

Clicked first radio button option at (282, 360) on xpath=//*[@id='main']/div[3]/div[1]/input[4]
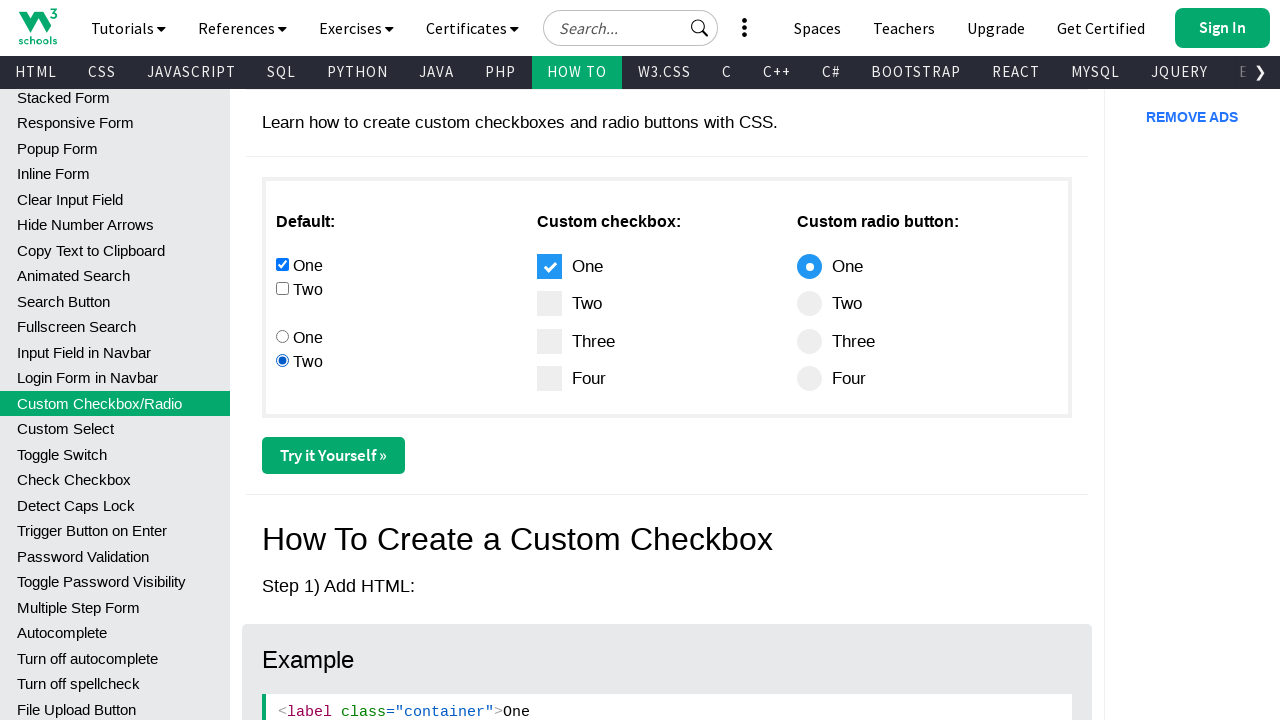

Clicked second radio button option at (282, 336) on xpath=//*[@id='main']/div[3]/div[1]/input[3]
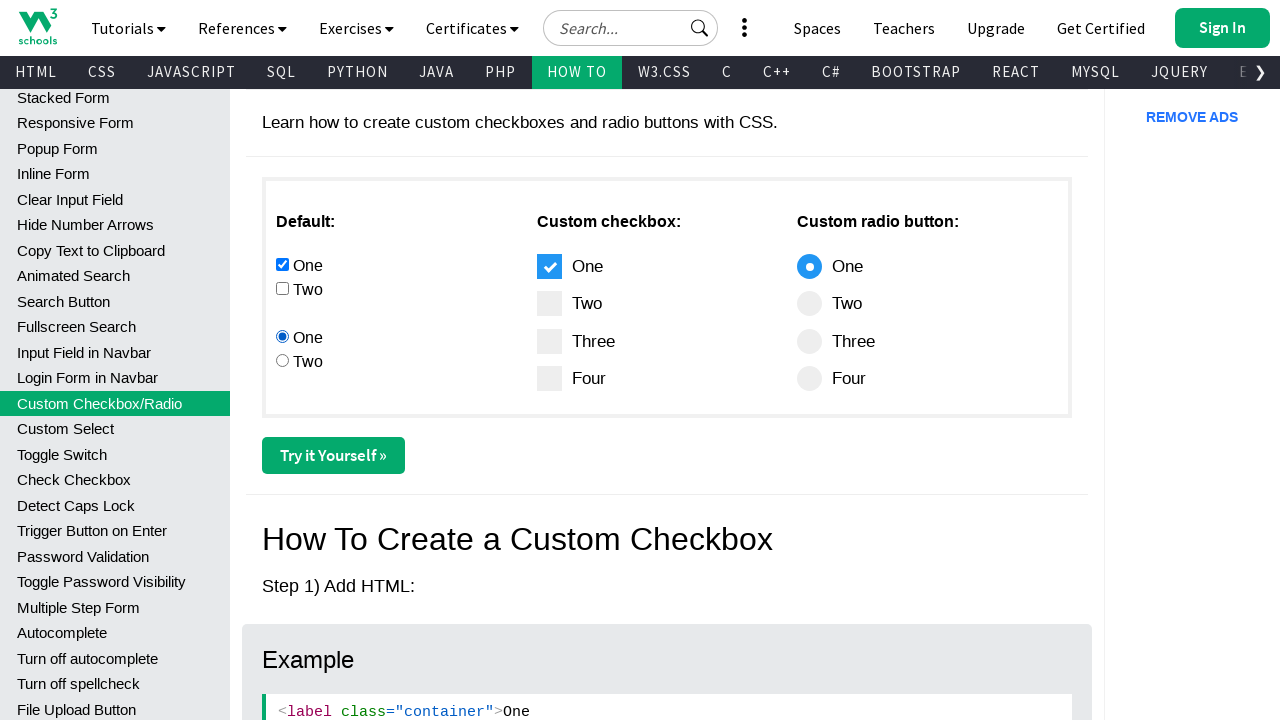

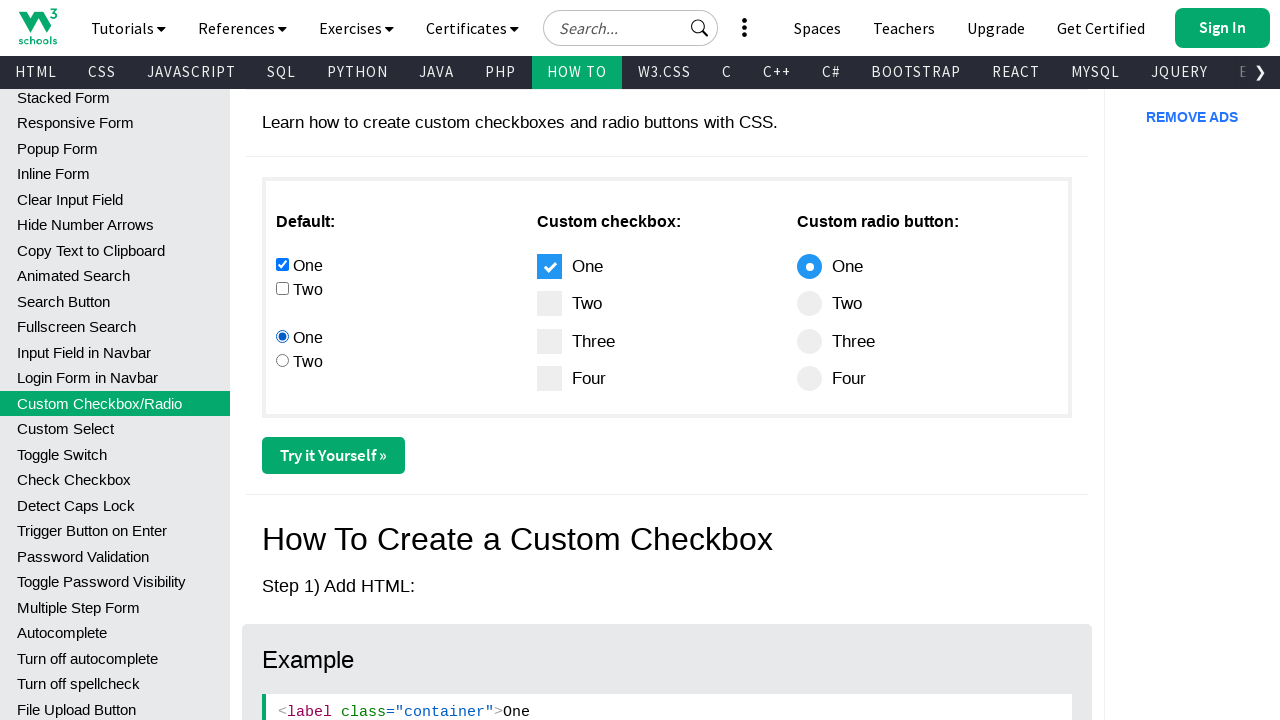